Simply navigates to the test automation practice page with no additional actions

Starting URL: https://testautomationpractice.blogspot.com/

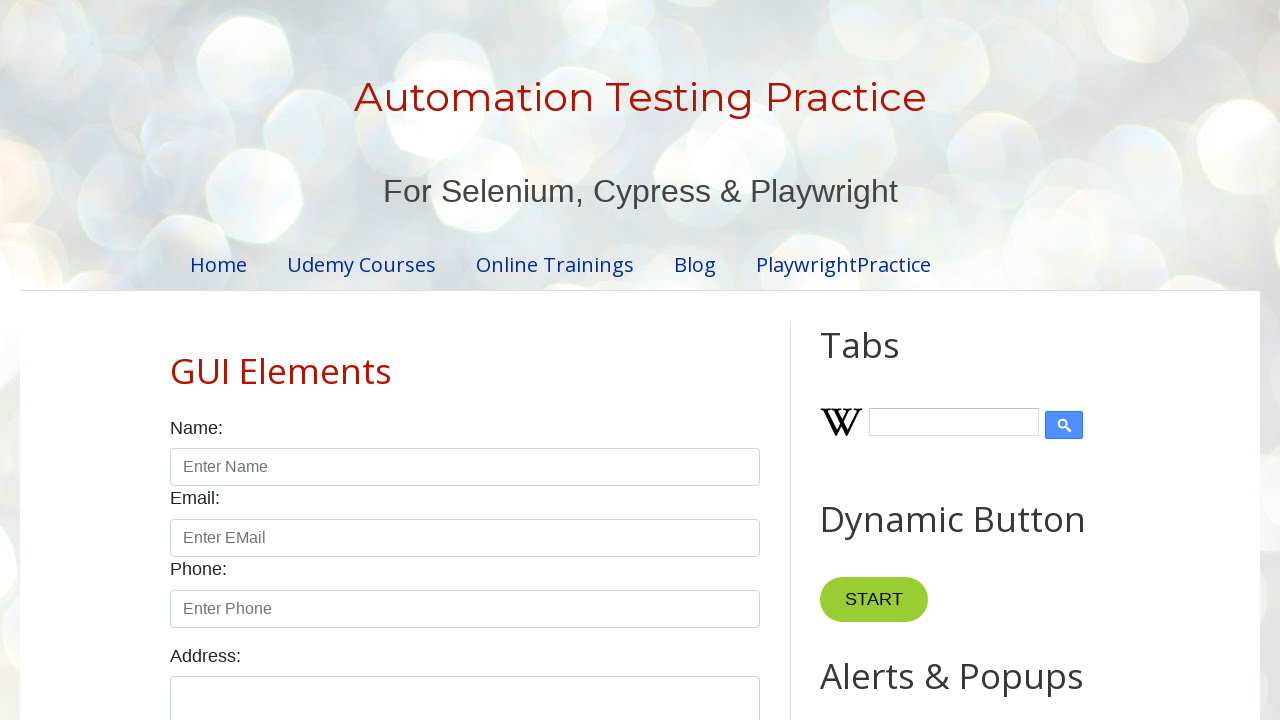

Navigated to test automation practice page
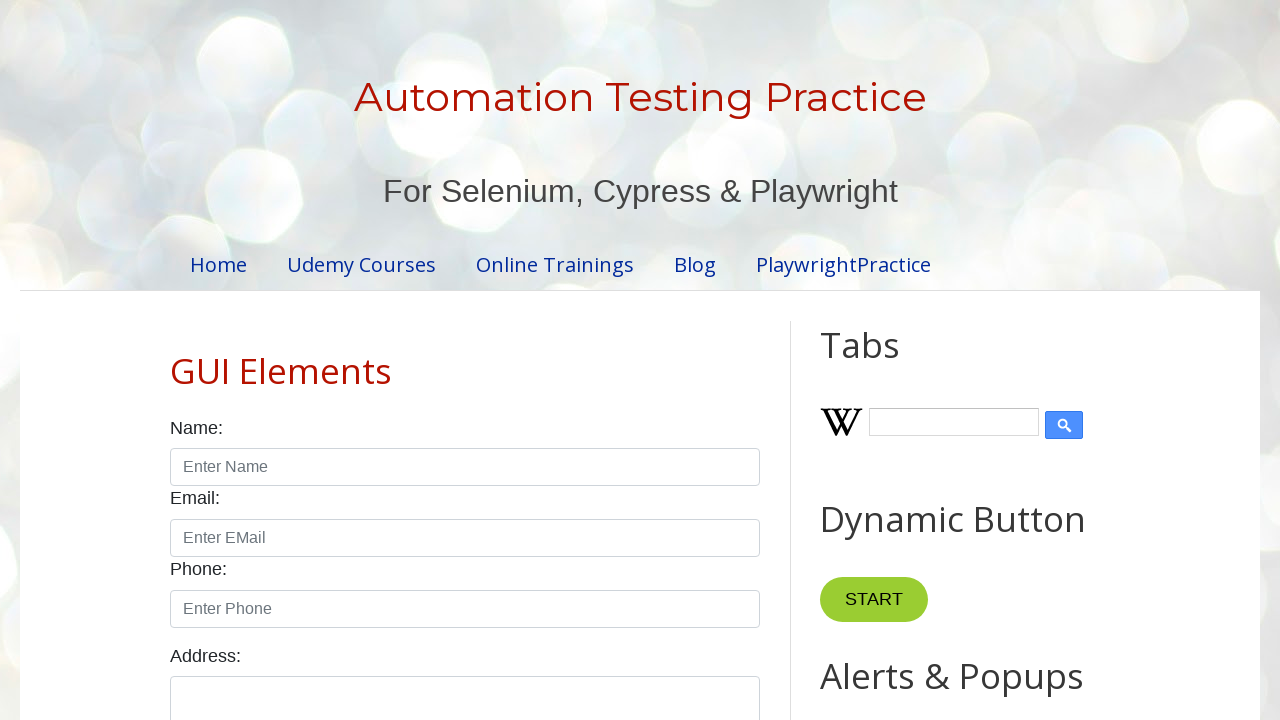

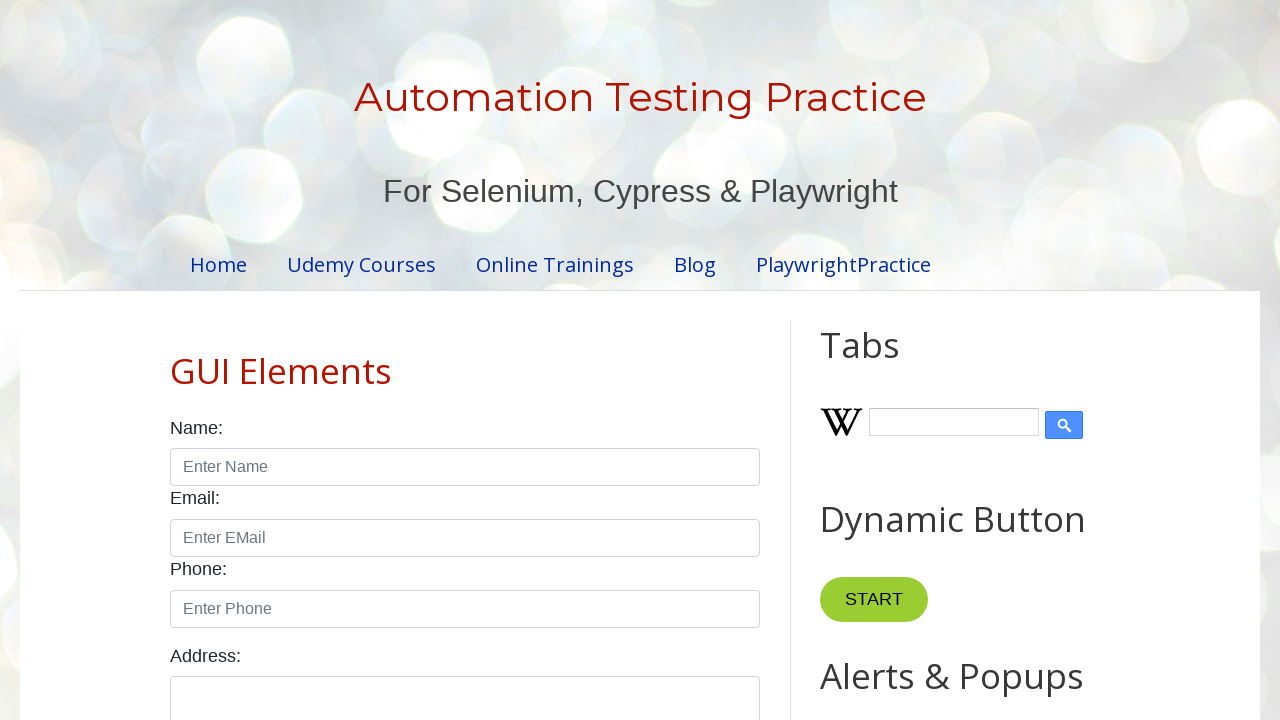